Tests drag-and-drop functionality on the jQuery UI demo page by dragging a source element and dropping it onto a target element within an iframe.

Starting URL: https://jqueryui.com/droppable/

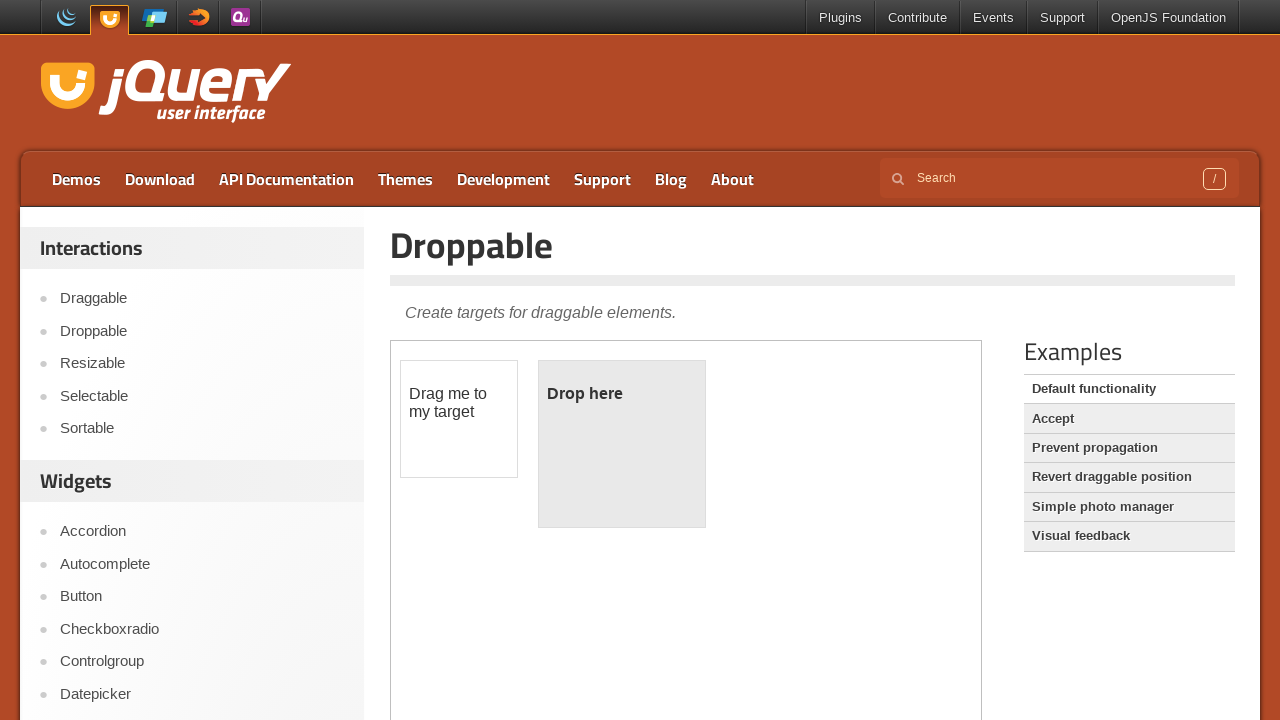

Navigated to jQuery UI droppable demo page
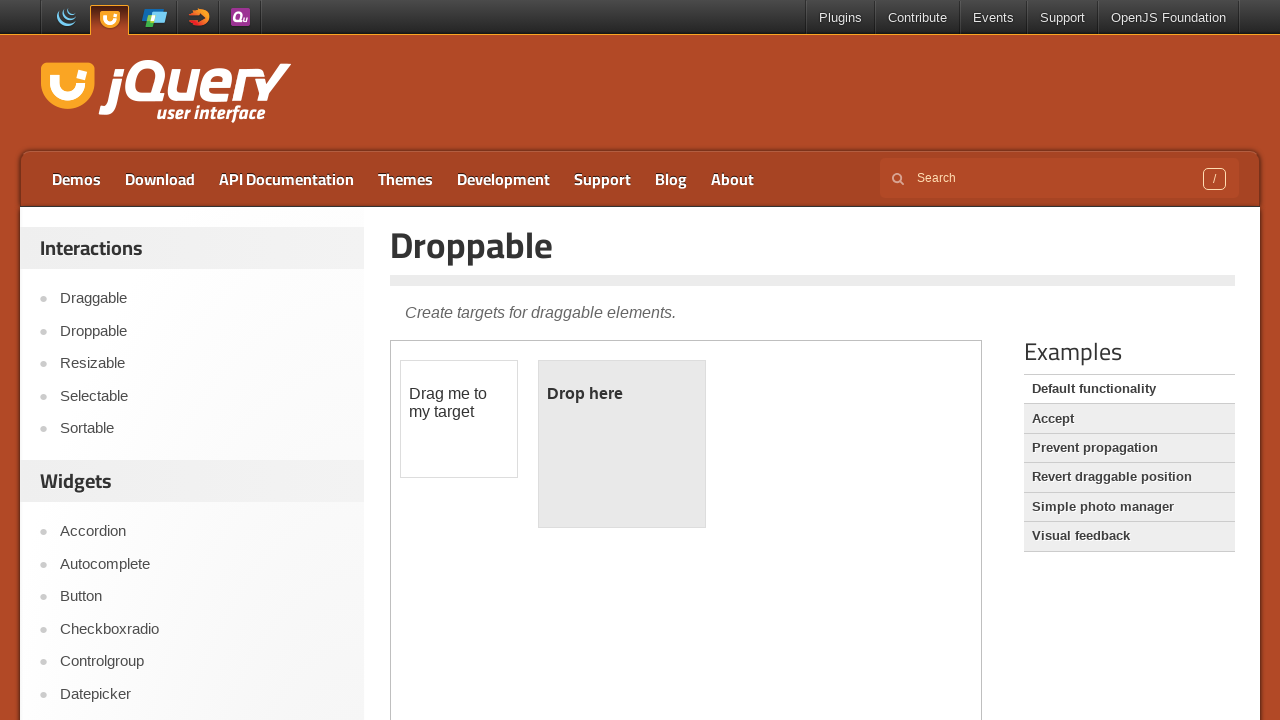

Located the demo iframe
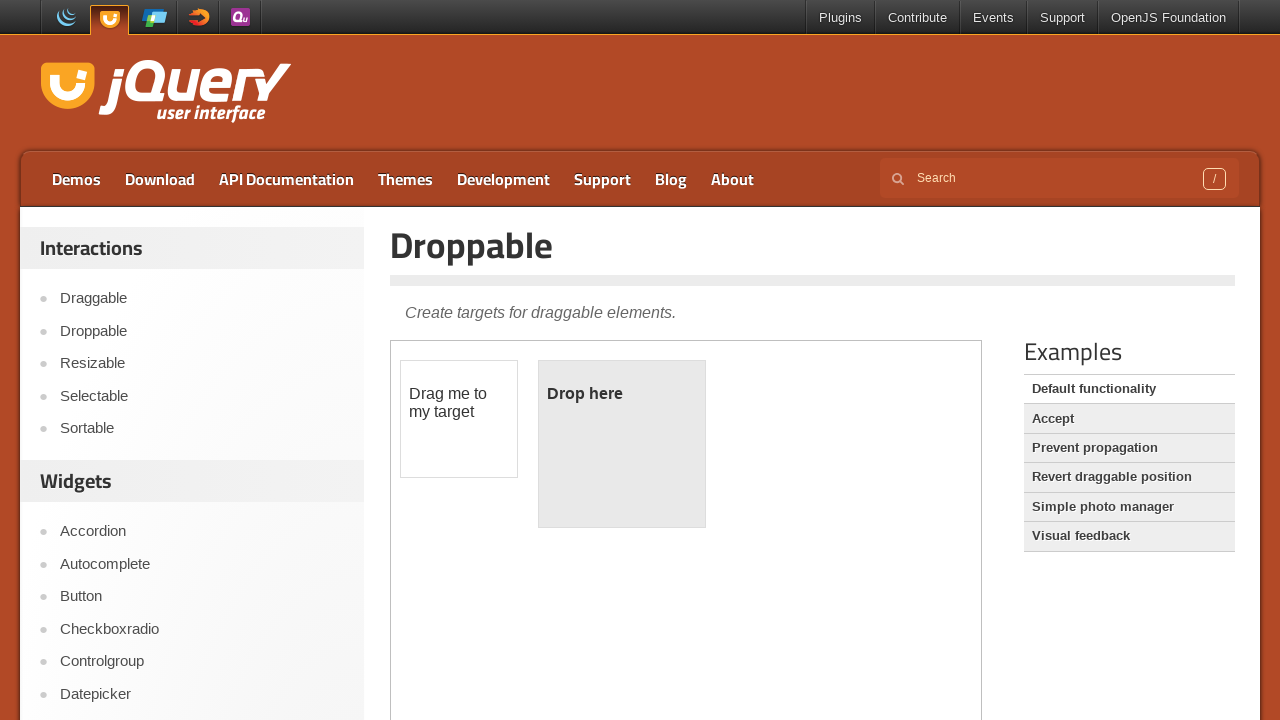

Located the draggable source element
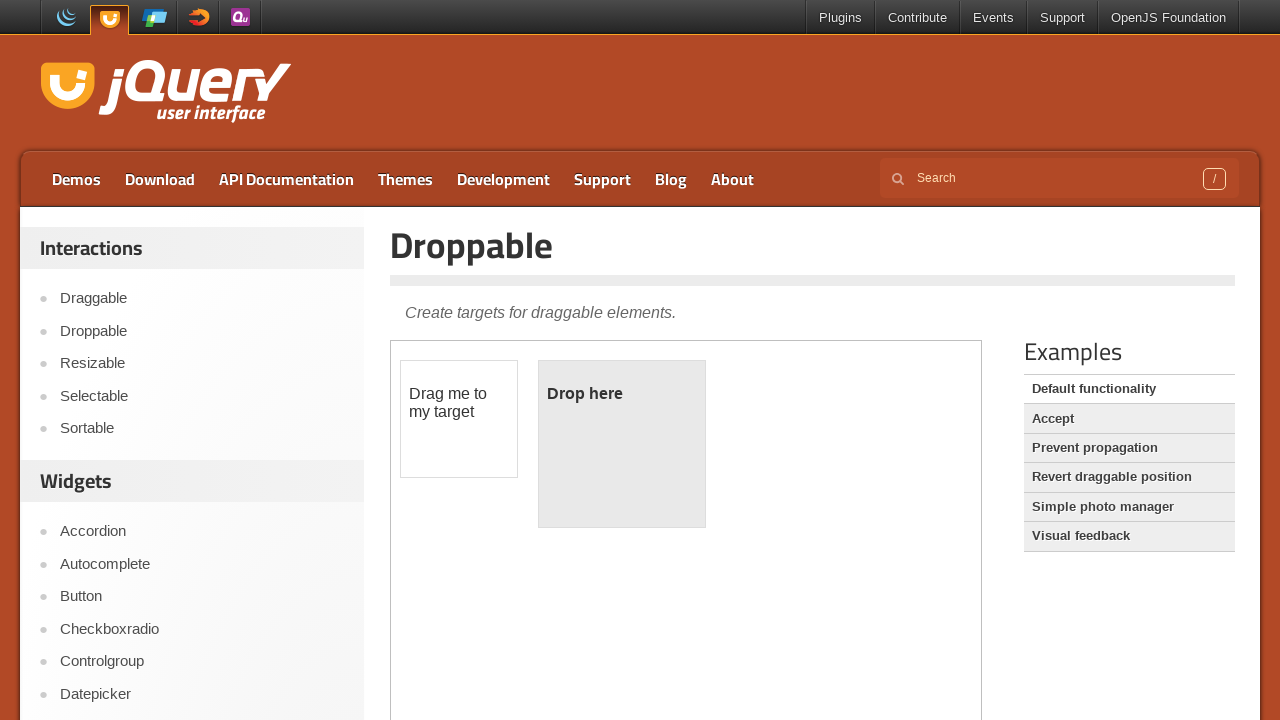

Located the droppable target element
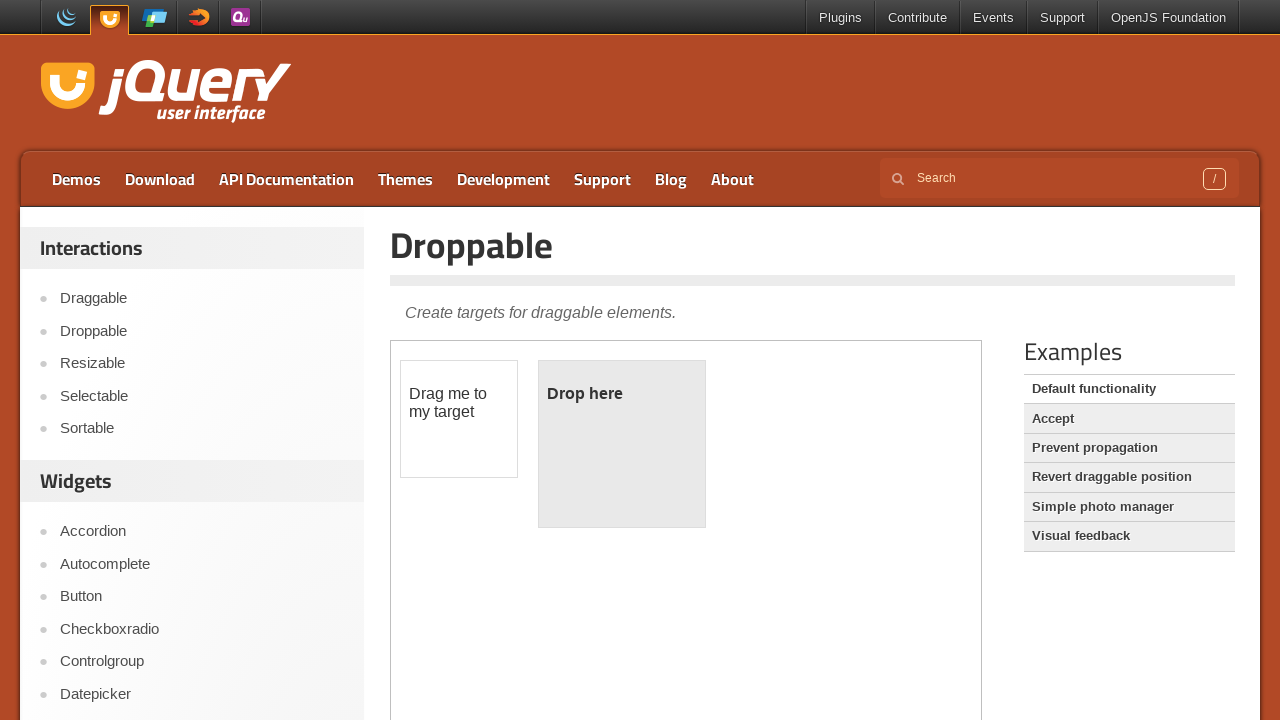

Dragged source element onto target element at (622, 444)
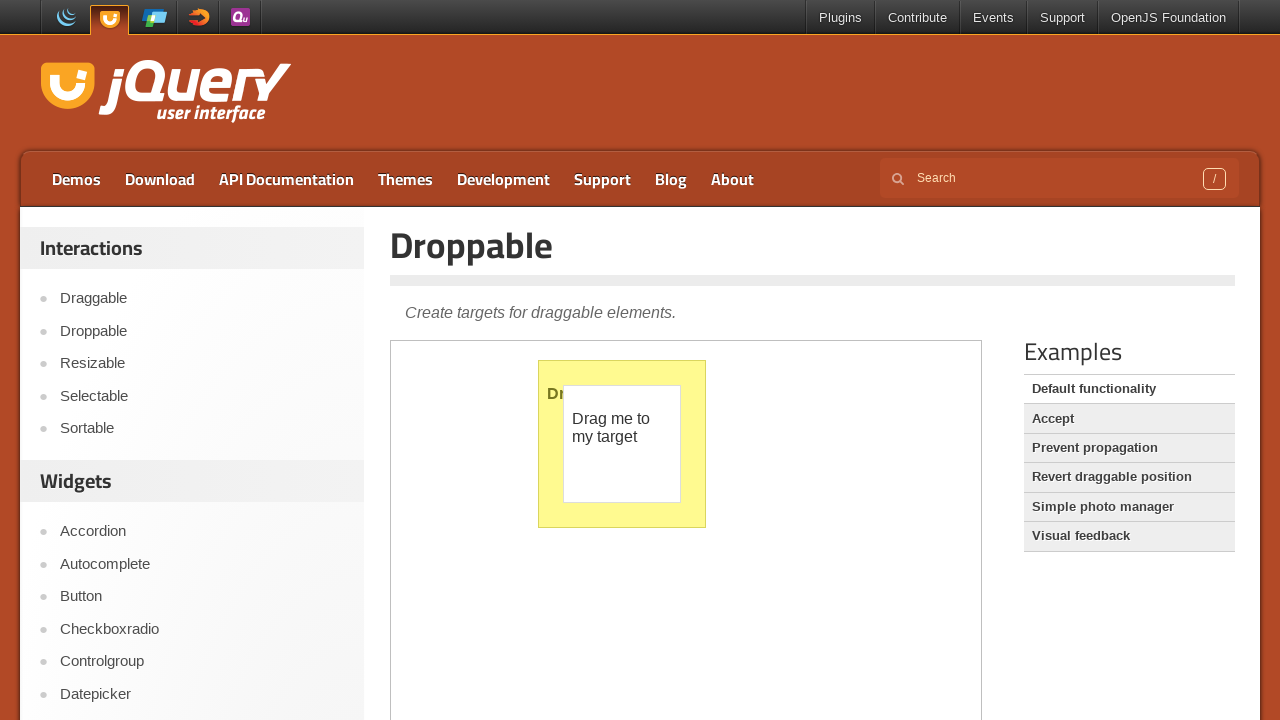

Verified drop was successful - target now shows 'Dropped!' text
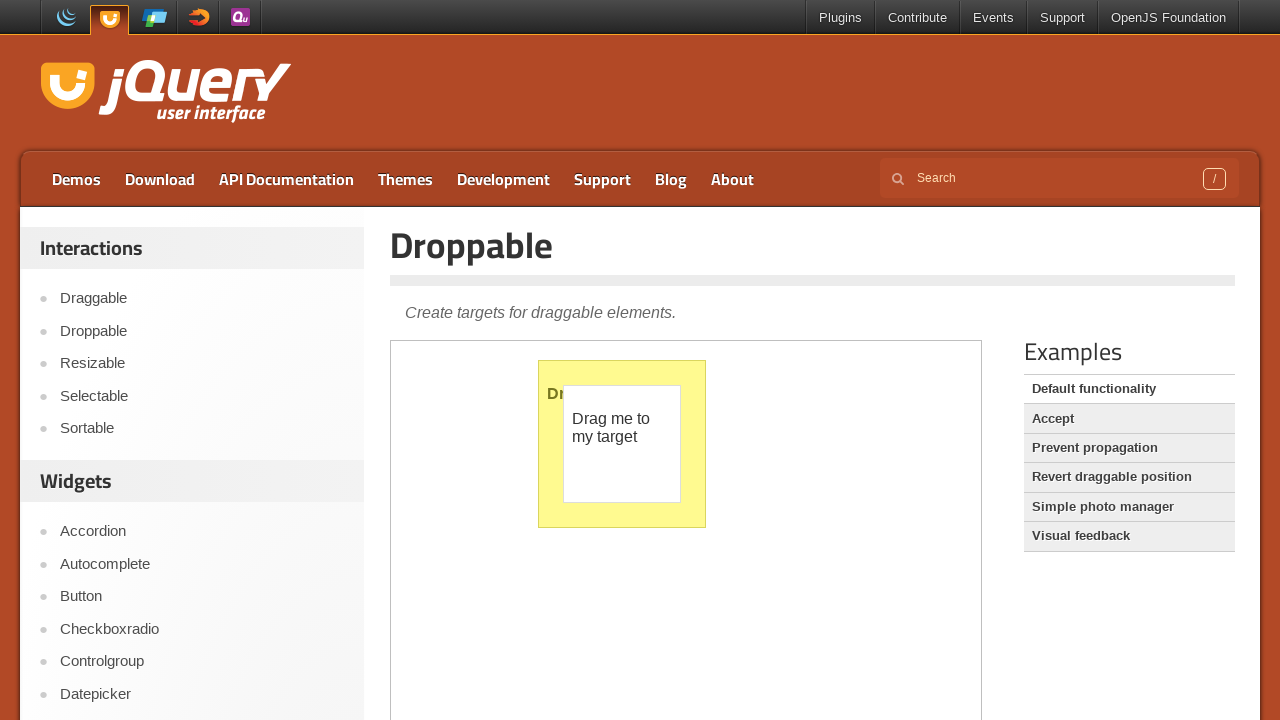

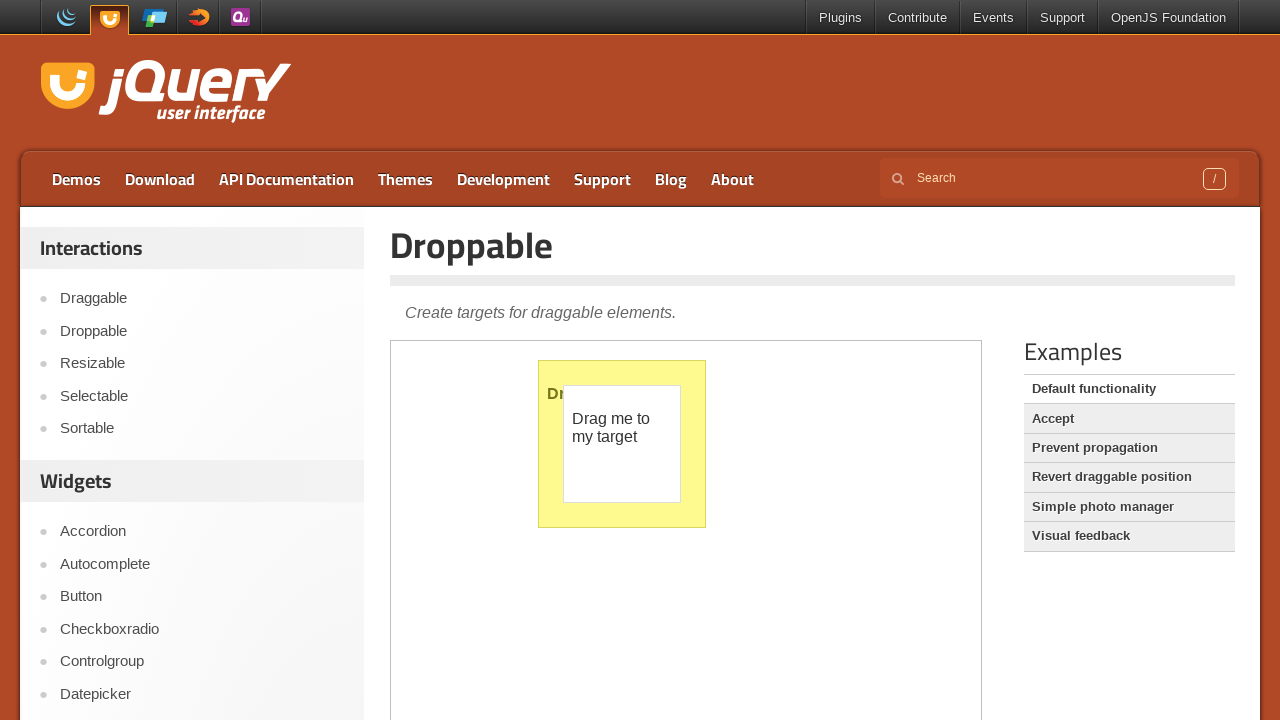